Tests iframe handling by navigating to a frames demo page, switching into an iframe, reading the heading text inside the frame, and switching back to the main content.

Starting URL: https://demoqa.com/frames

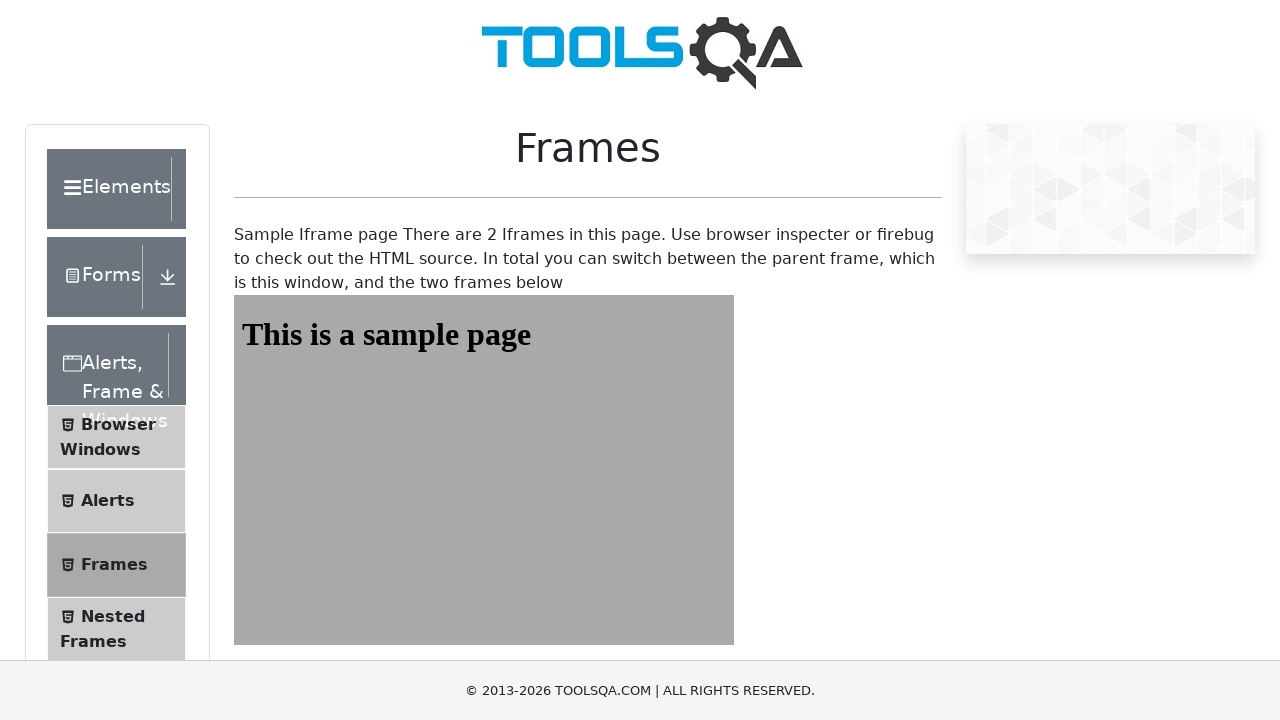

Navigated to frames demo page at https://demoqa.com/frames
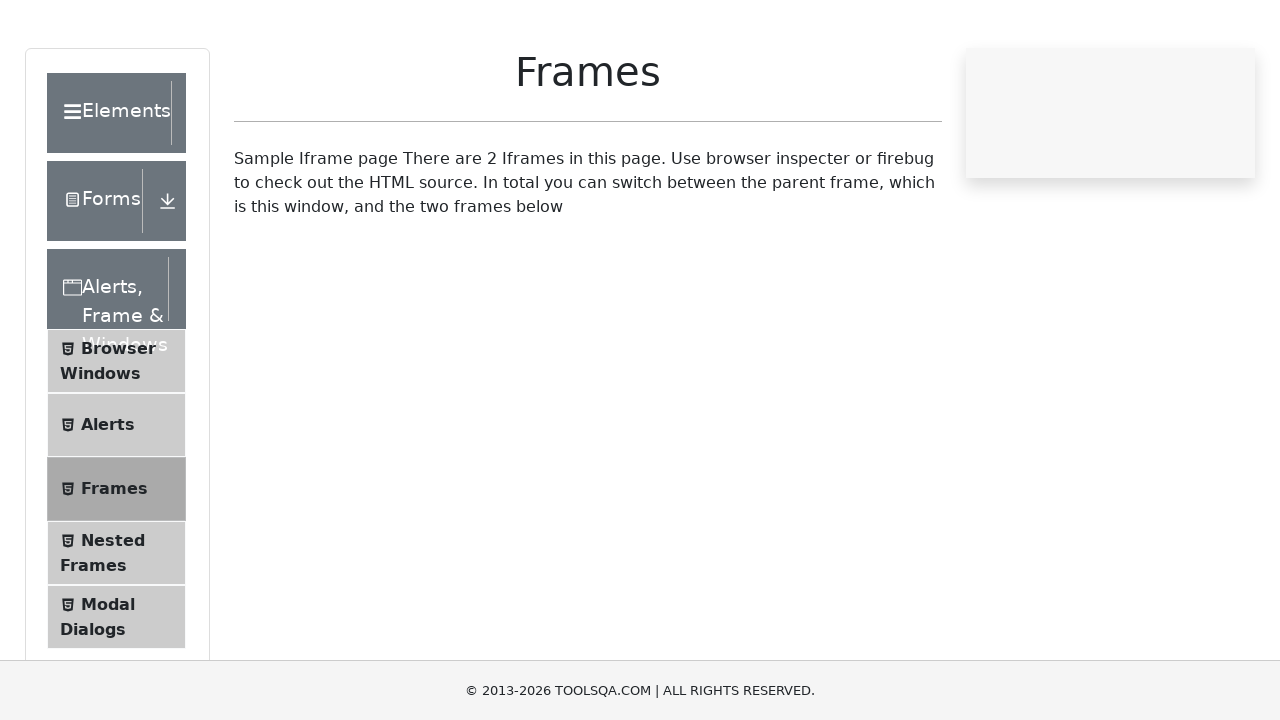

Located iframe with id 'frame1'
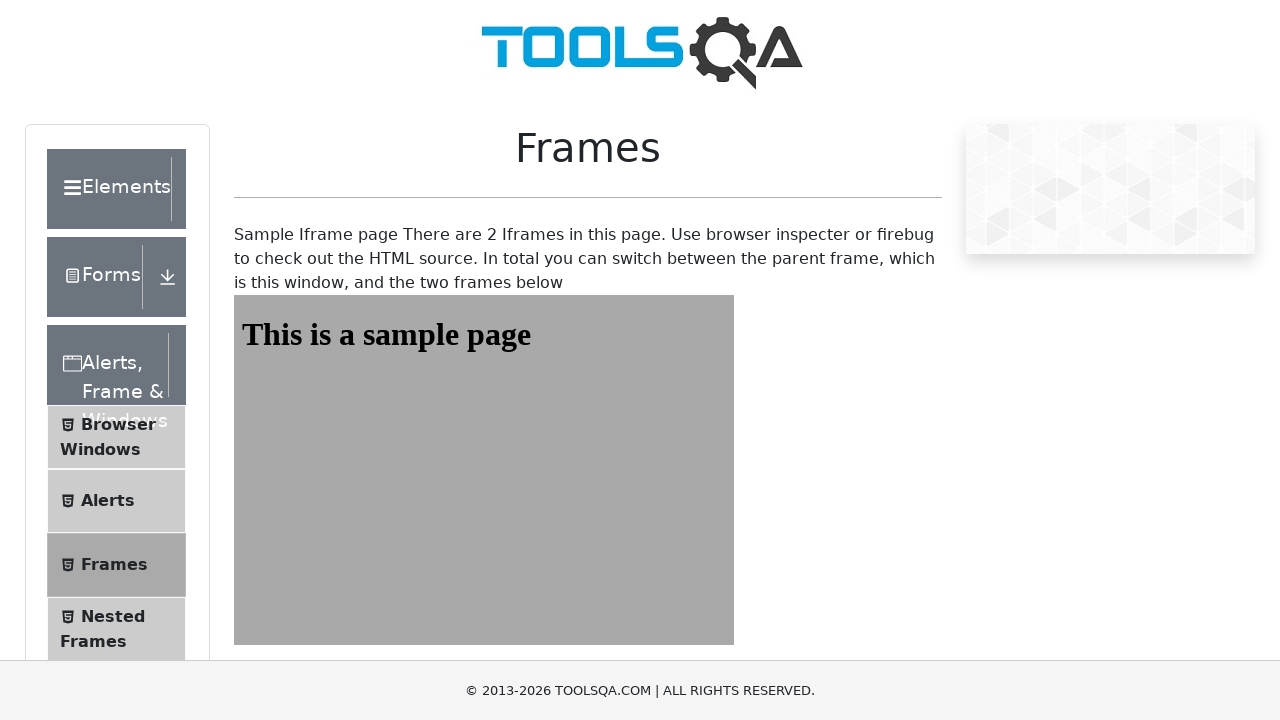

Located heading element with id 'sampleHeading' inside frame1
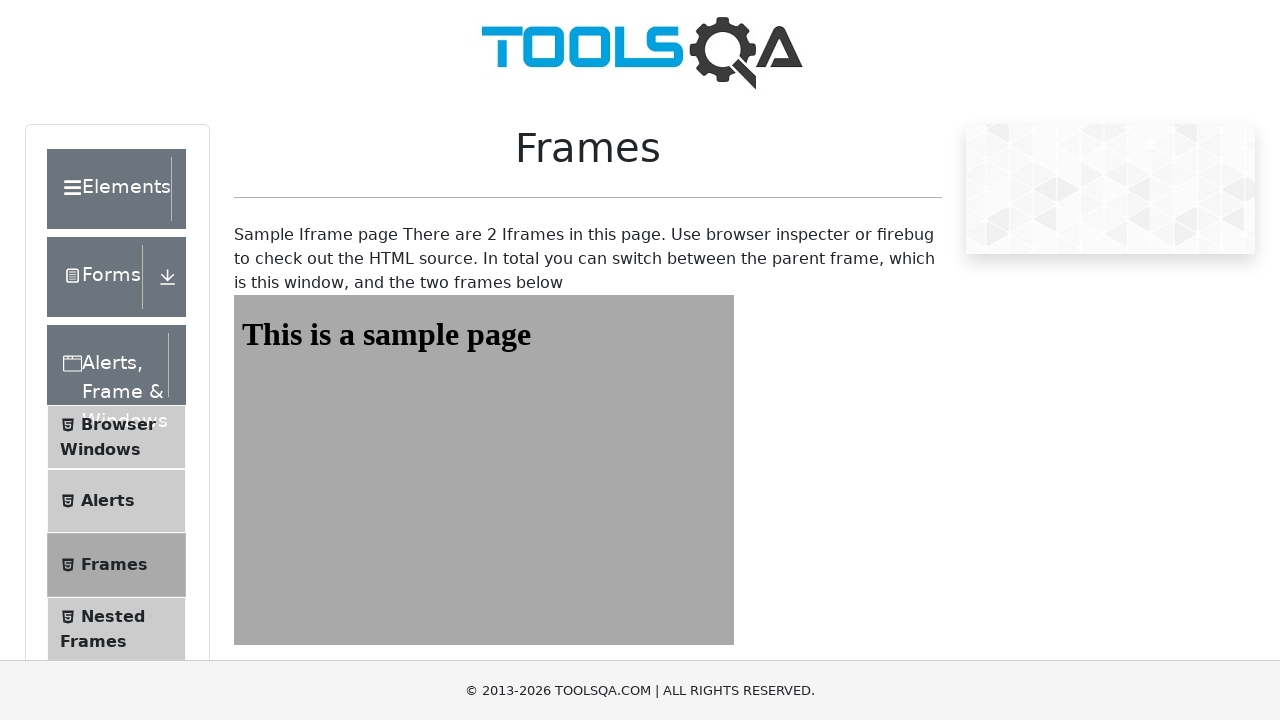

Retrieved heading text from frame: 'This is a sample page'
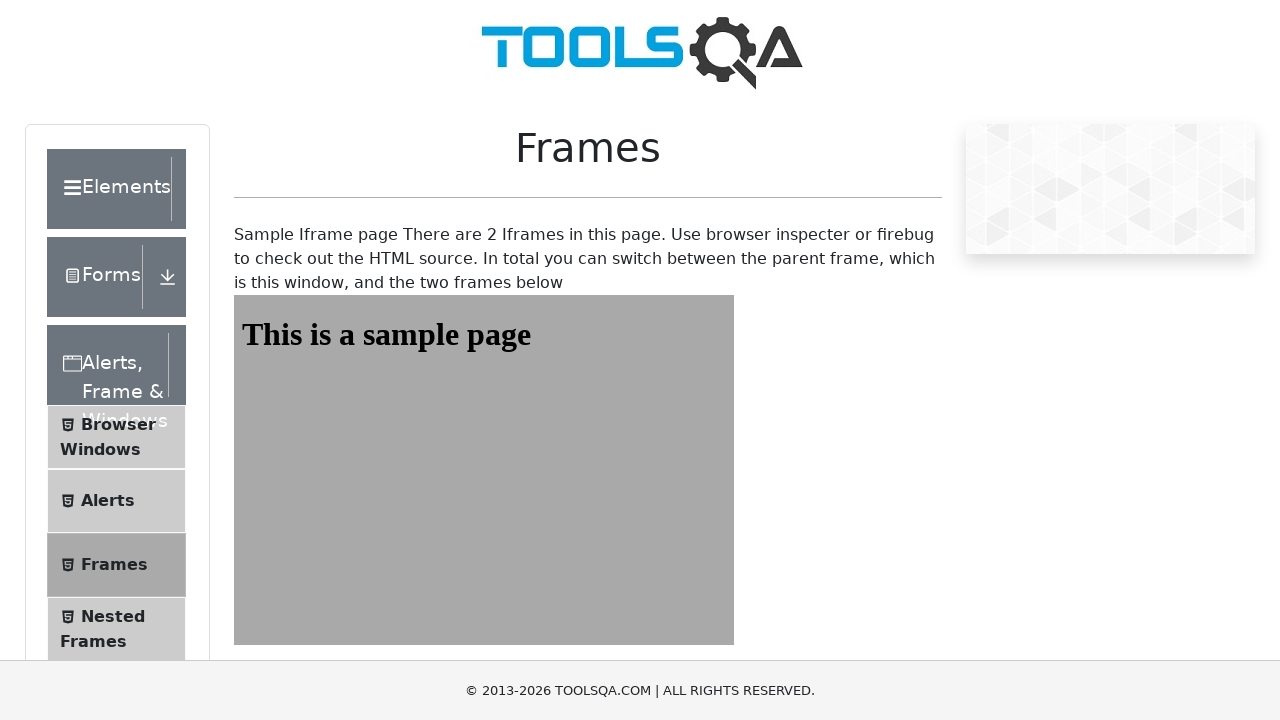

Printed heading text to console
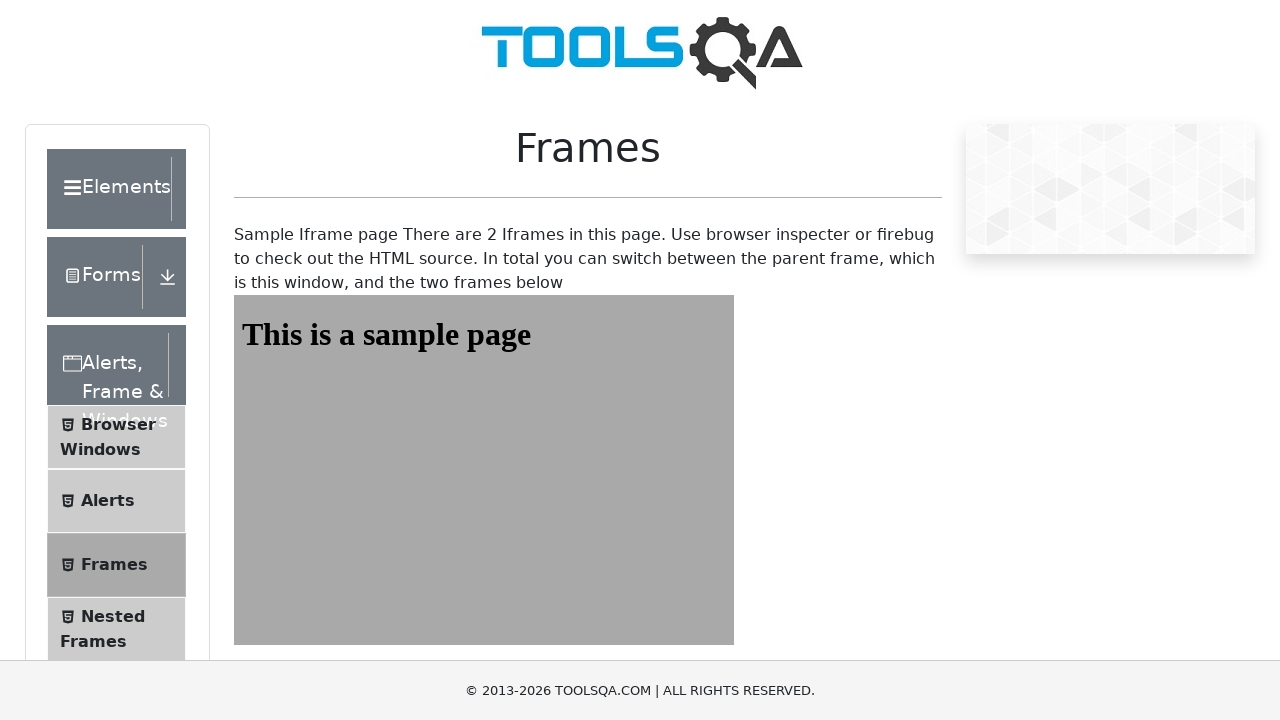

Frame context is automatically scoped; no explicit switch back needed
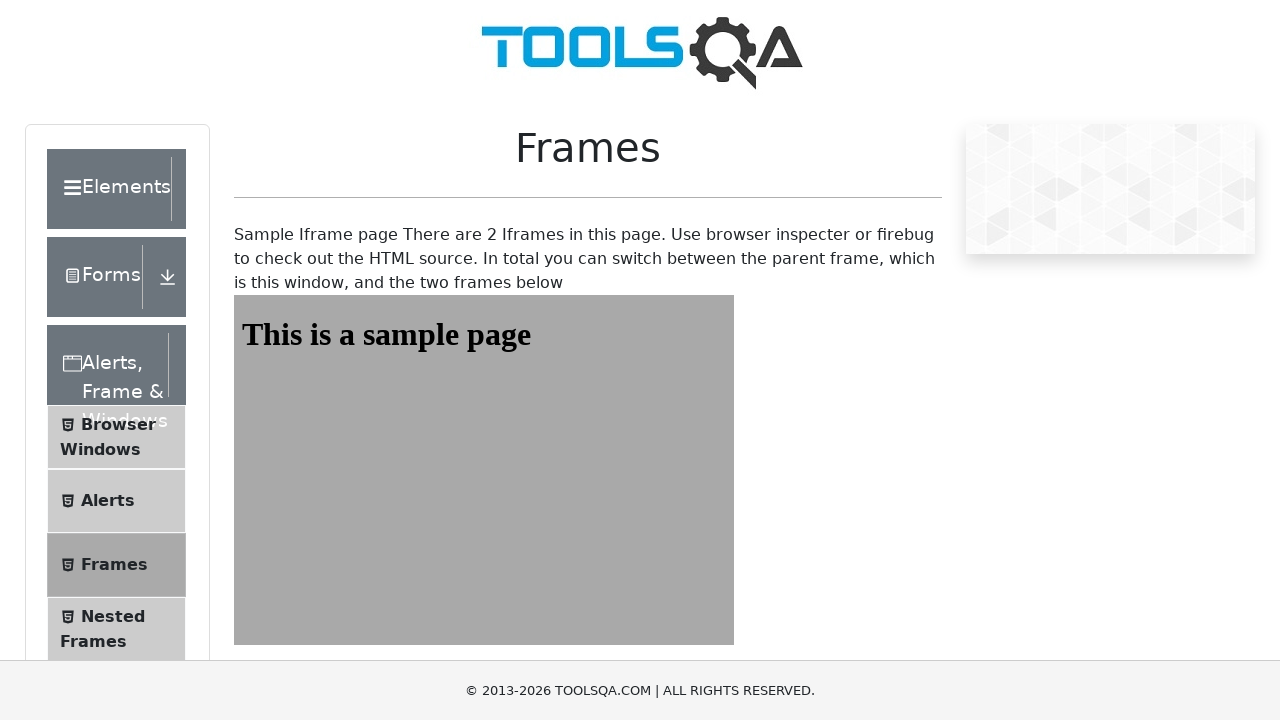

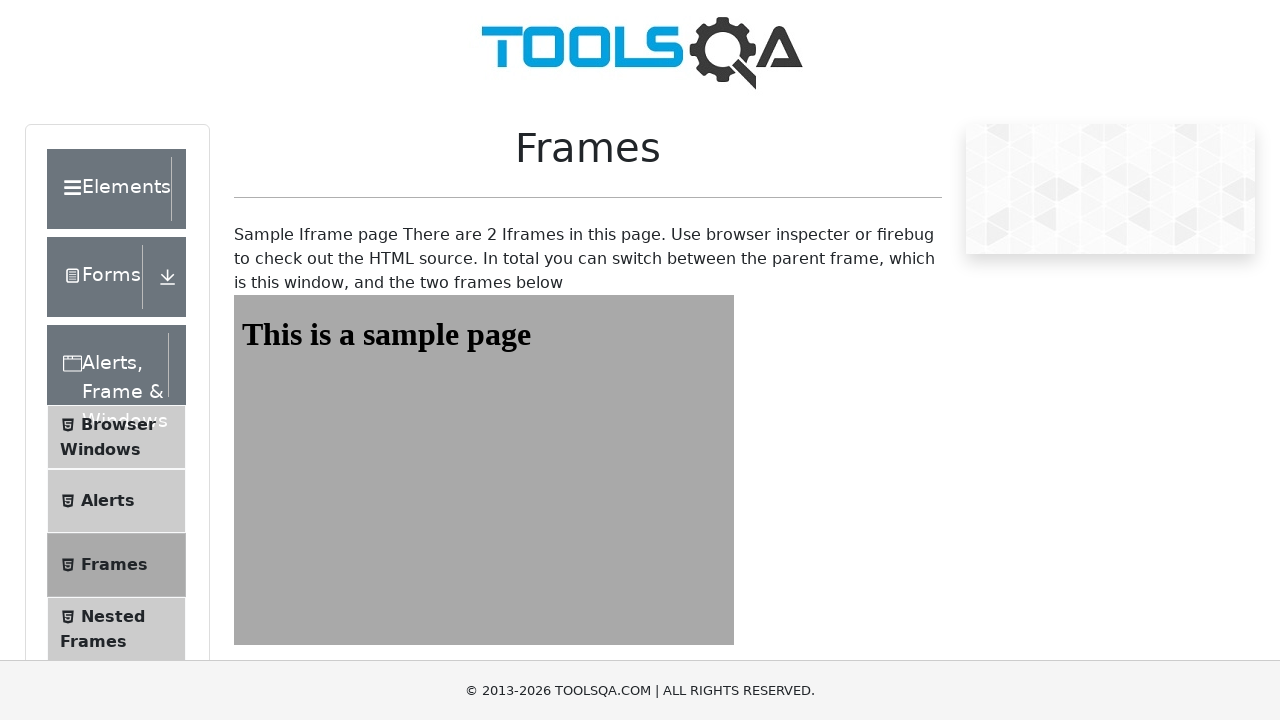